Demonstrates drag and drop by offset - dragging element to specific coordinates

Starting URL: https://crossbrowsertesting.github.io/drag-and-drop

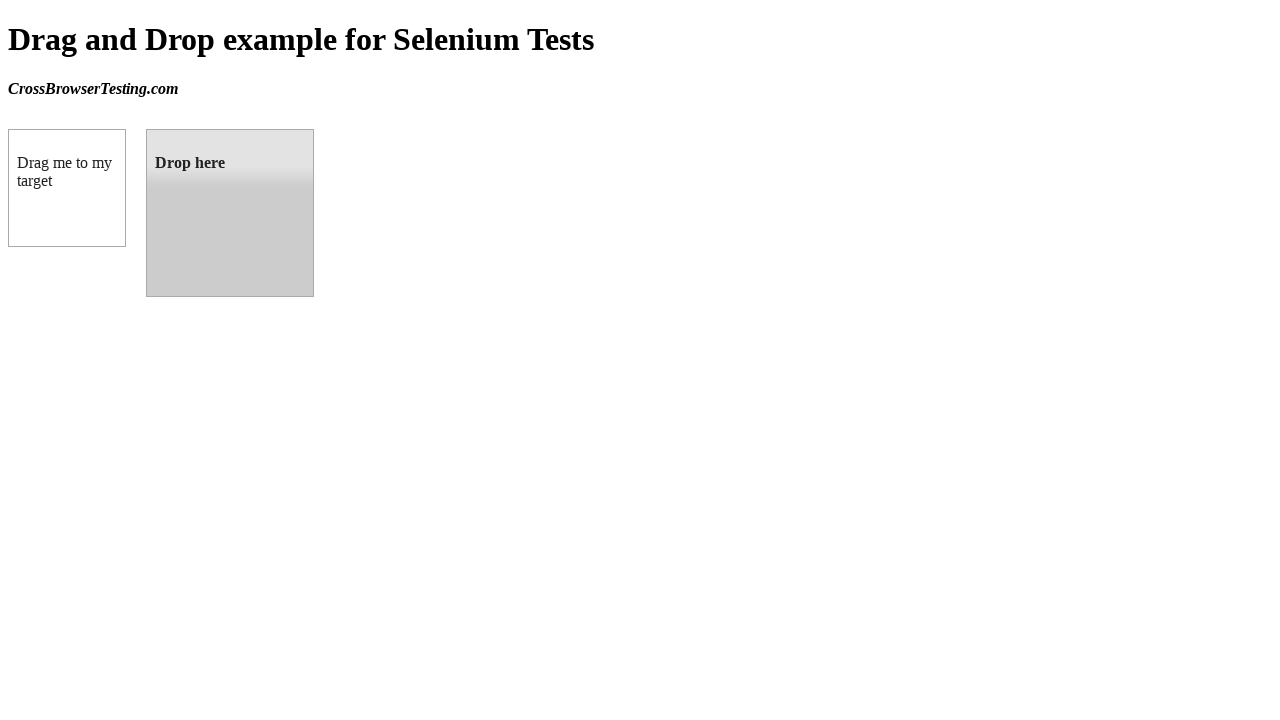

Waited for draggable element to be present
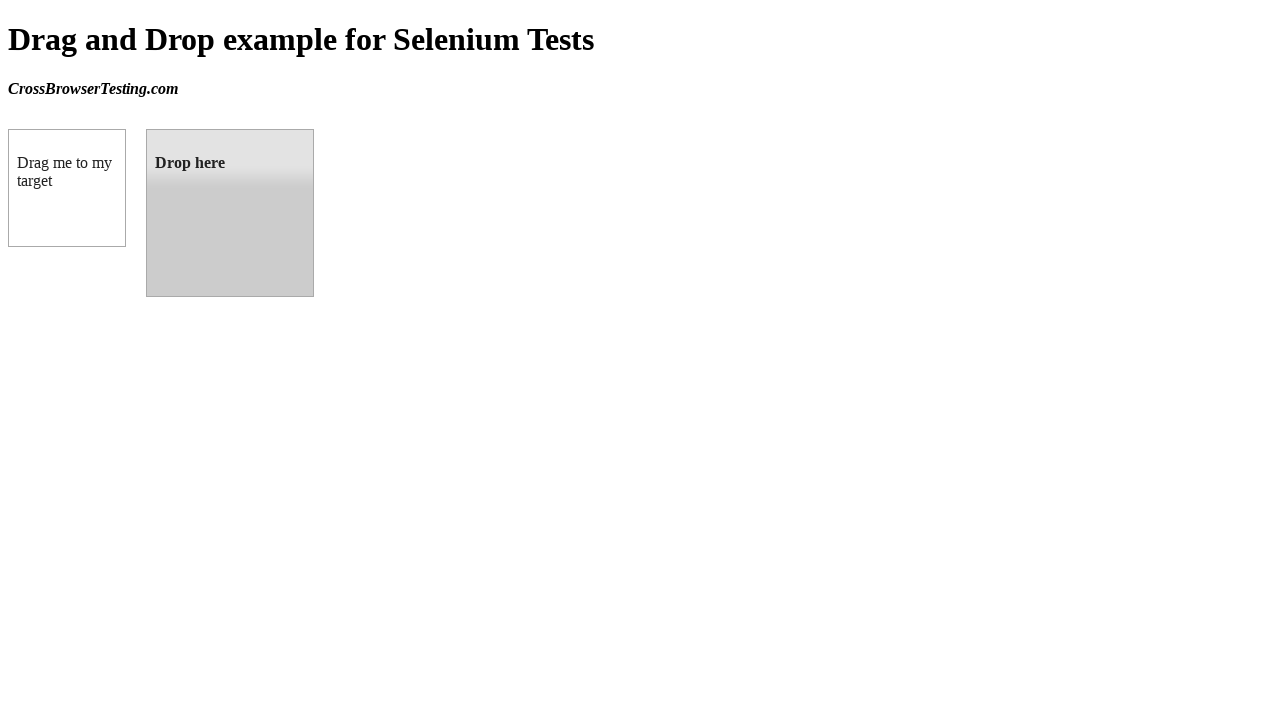

Waited for droppable element to be present
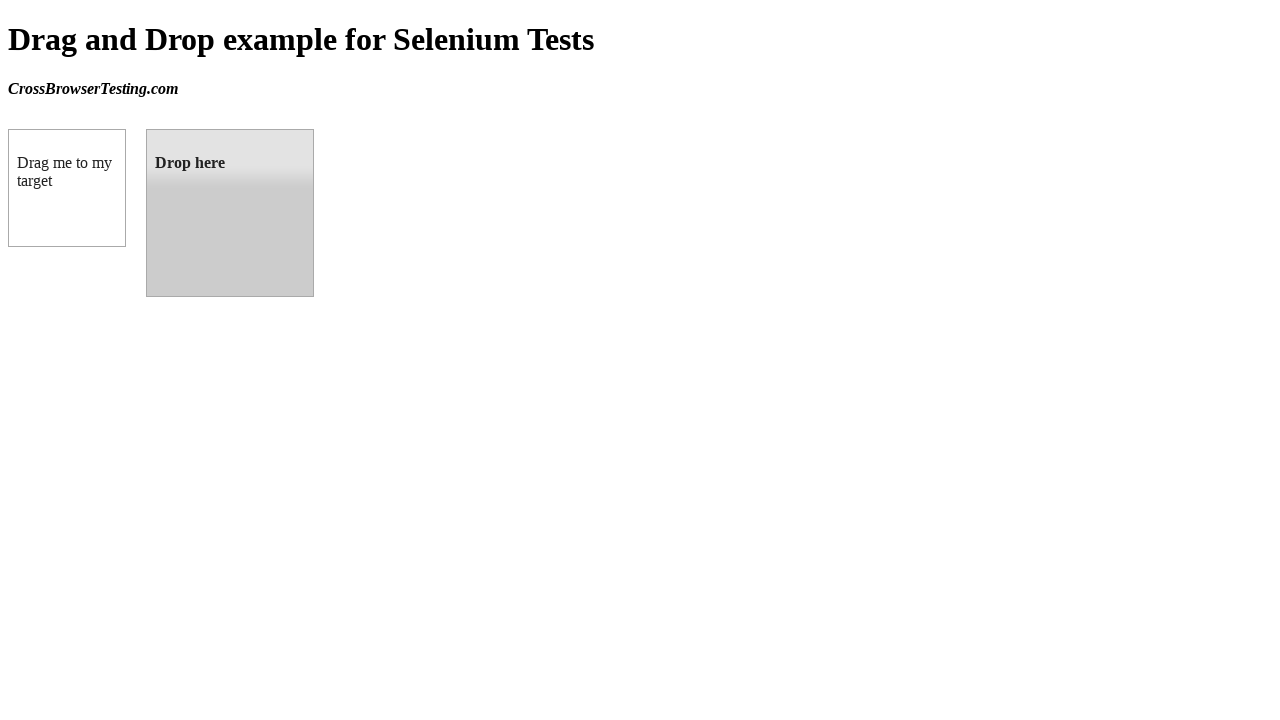

Retrieved bounding box coordinates of droppable target element
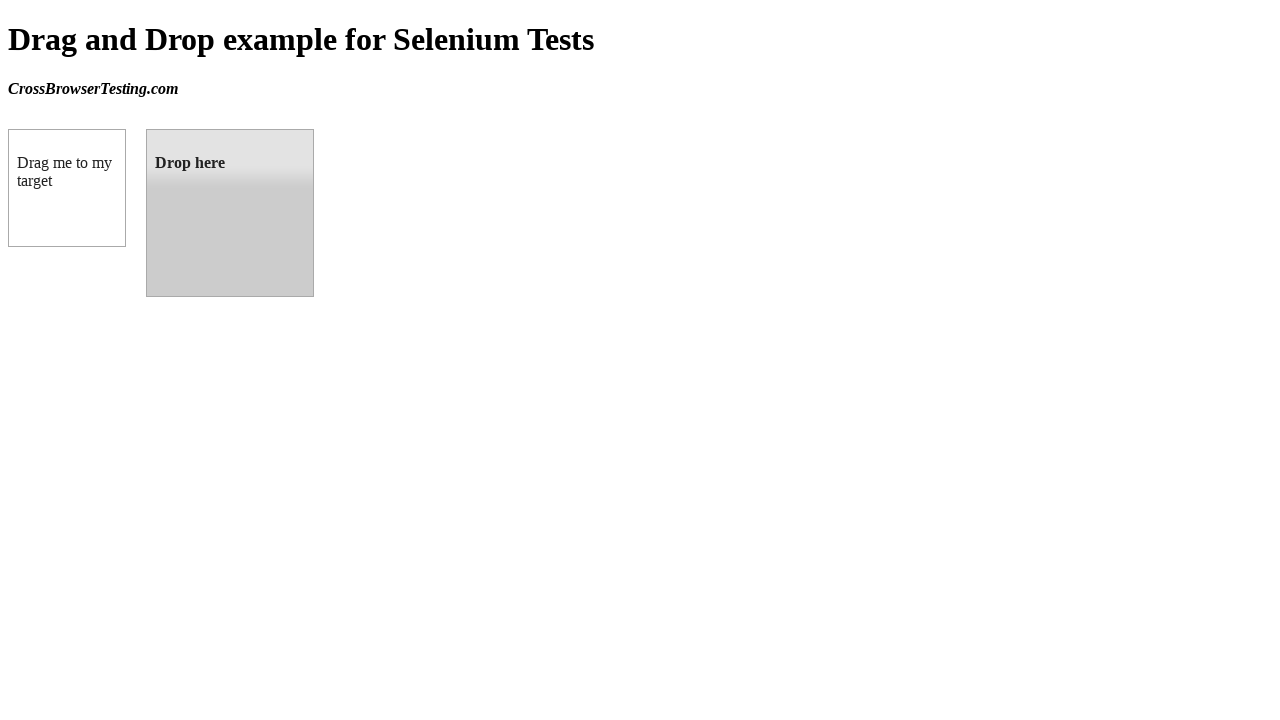

Located draggable source element
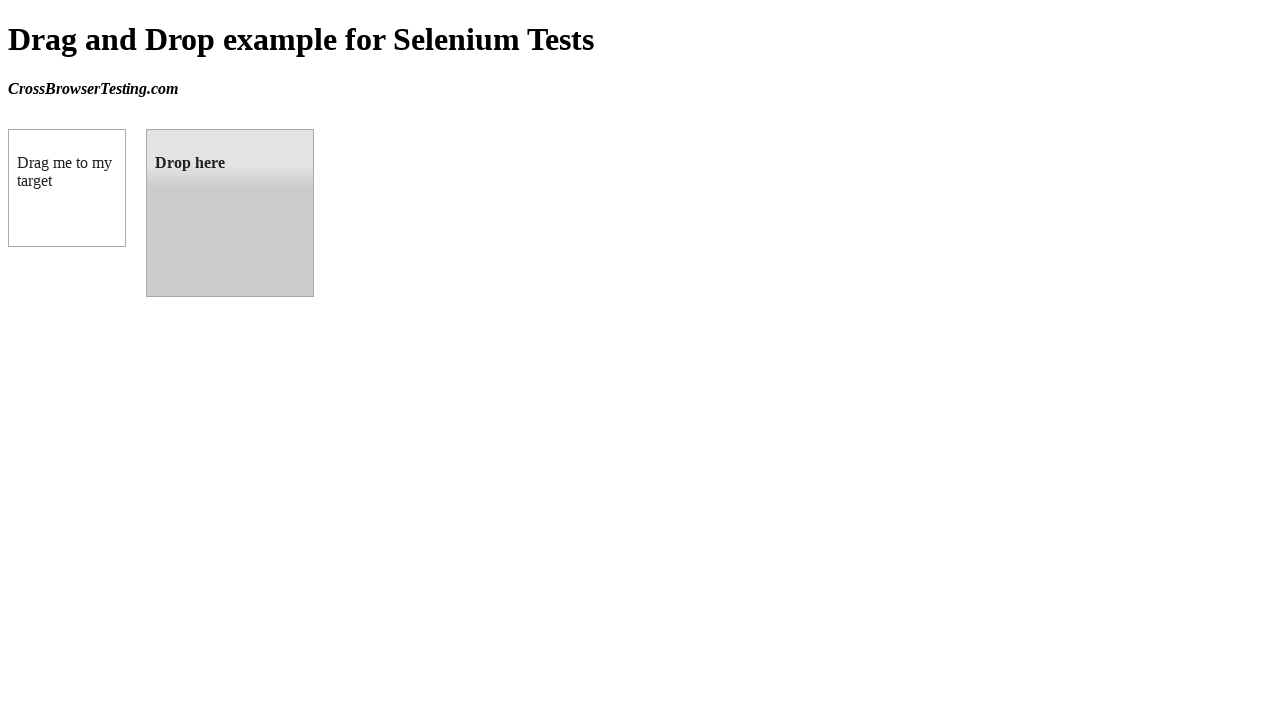

Dragged element to droppable target by offset at (230, 213)
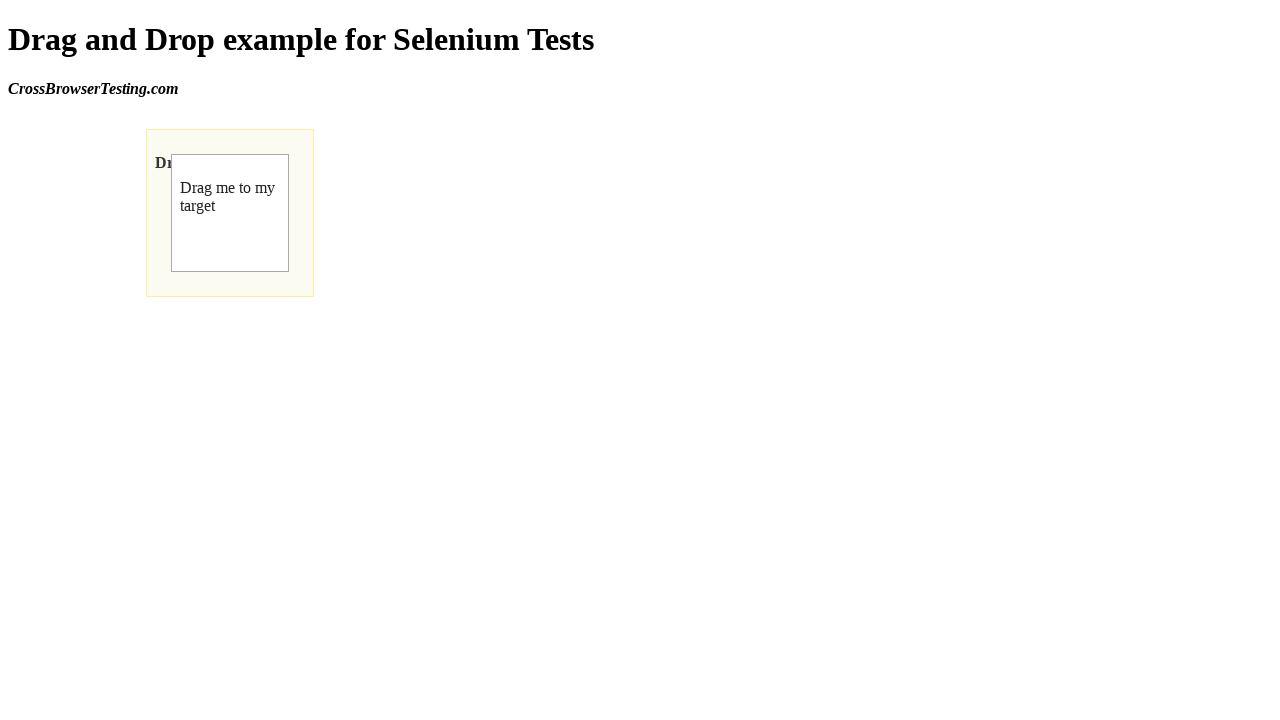

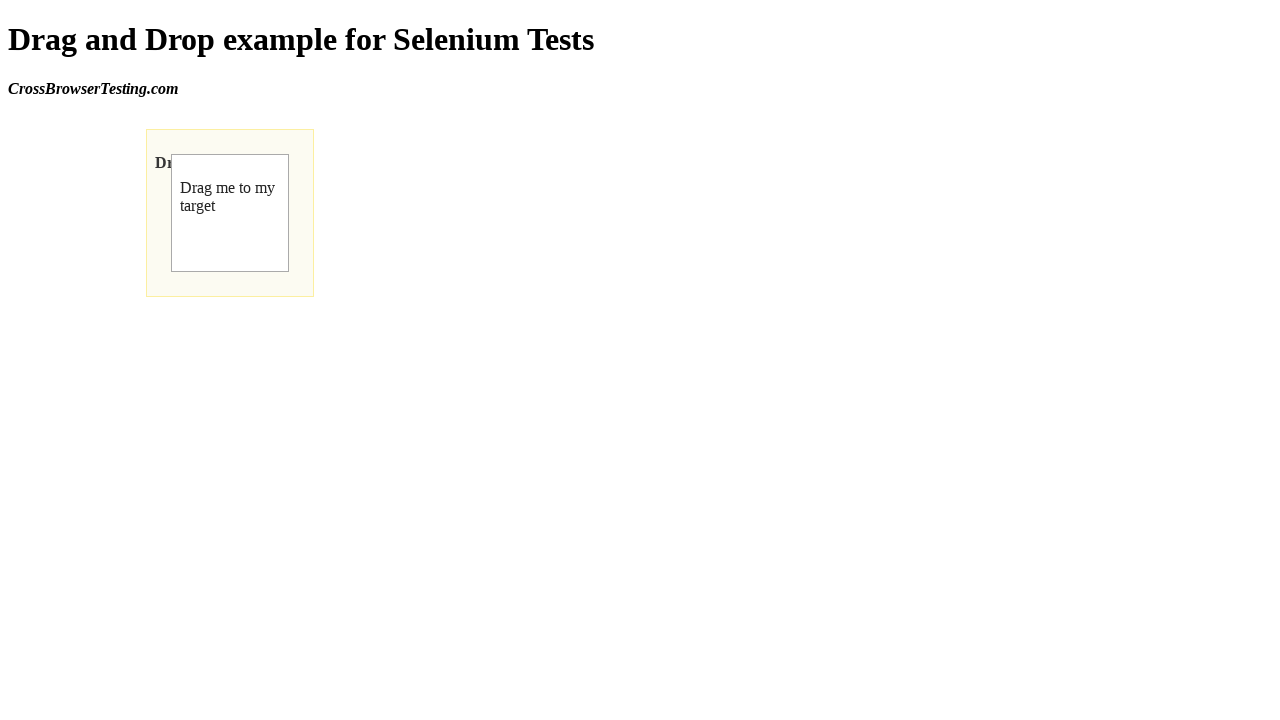